Tests navigation to the Tablets category page

Starting URL: http://opencart.abstracta.us/

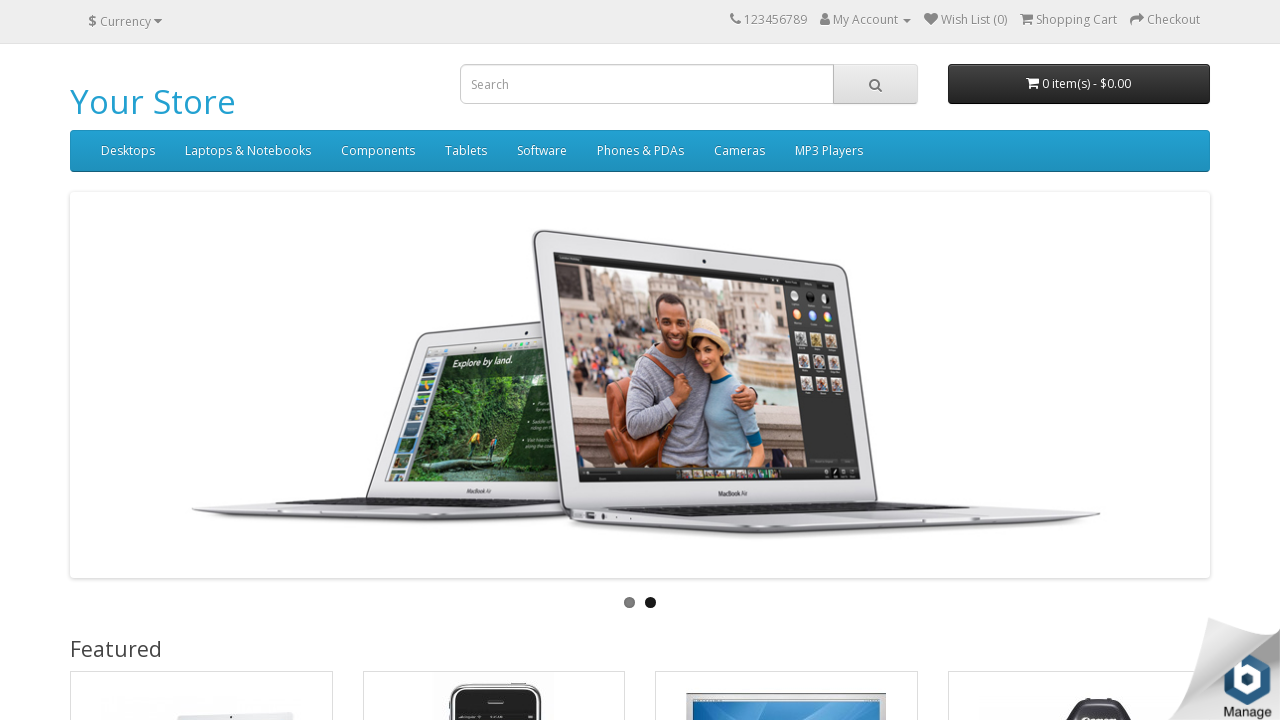

Clicked on Tablets menu item at (466, 151) on a:has-text('Tablets')
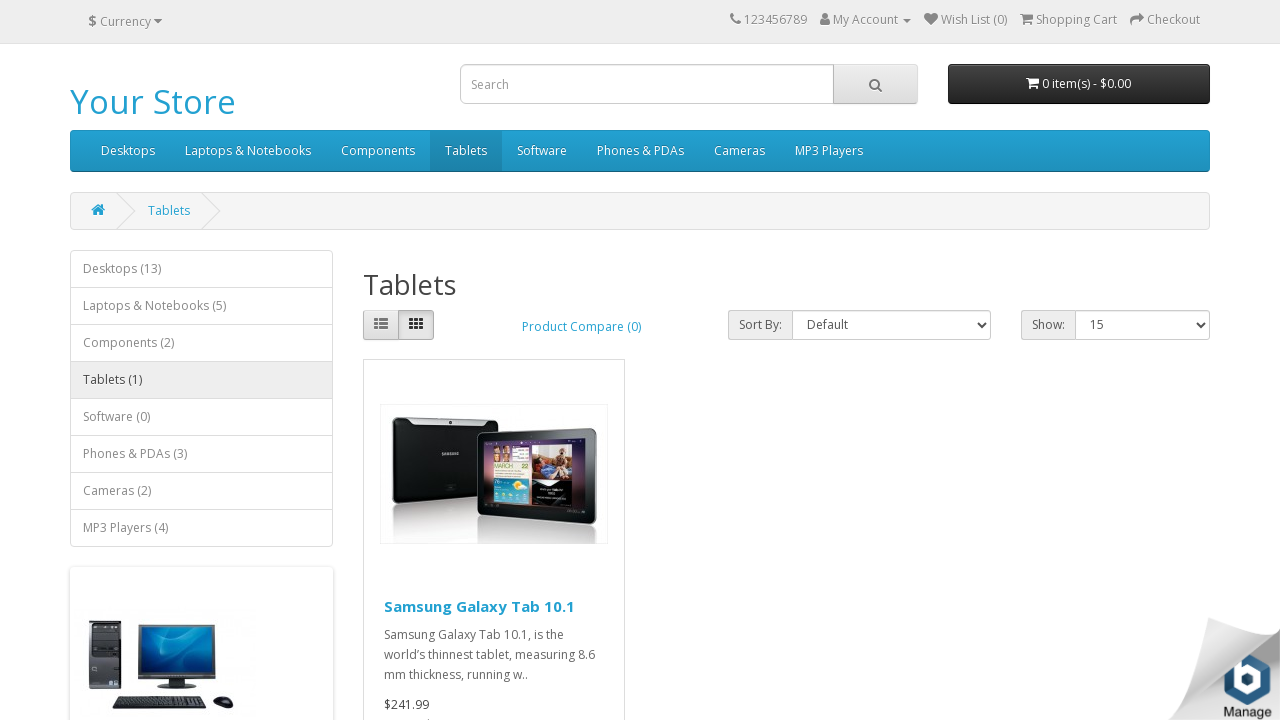

Tablets page loaded and h2 heading verified
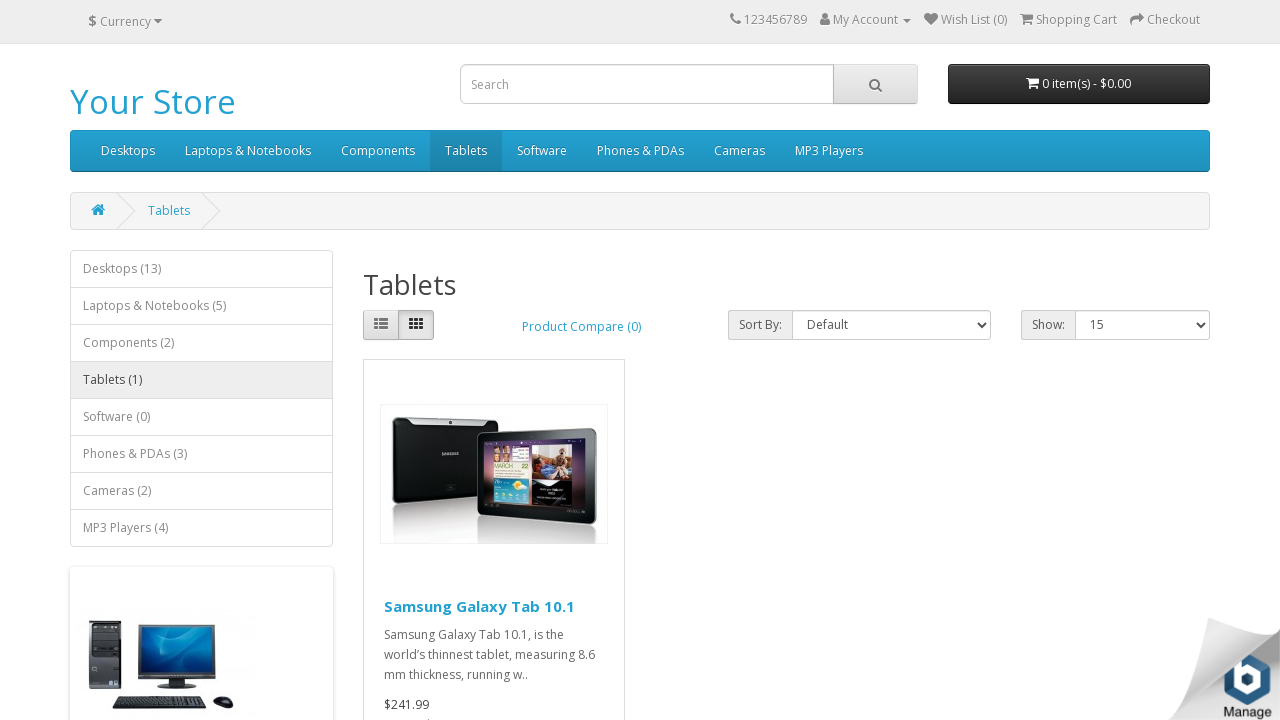

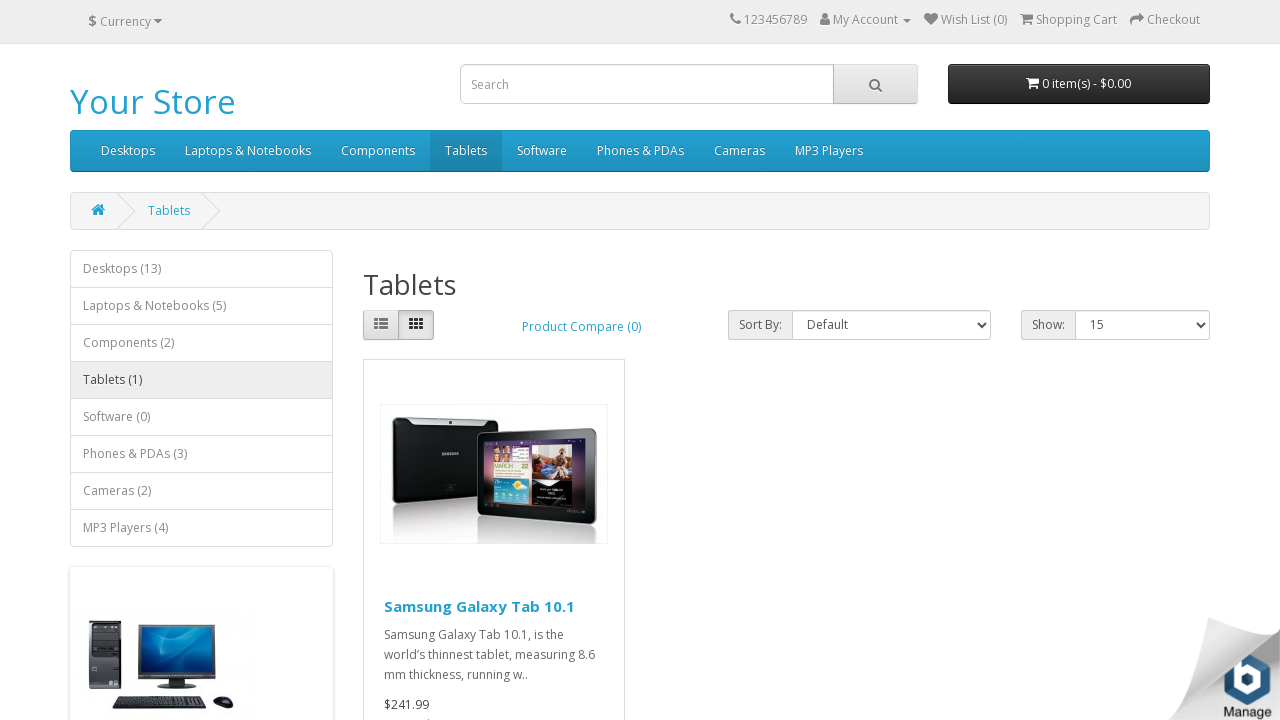